Tests checkbox functionality by verifying default states of two checkboxes, then clicking to toggle both checkboxes and confirming their new states are as expected.

Starting URL: http://practice.cydeo.com/checkboxes

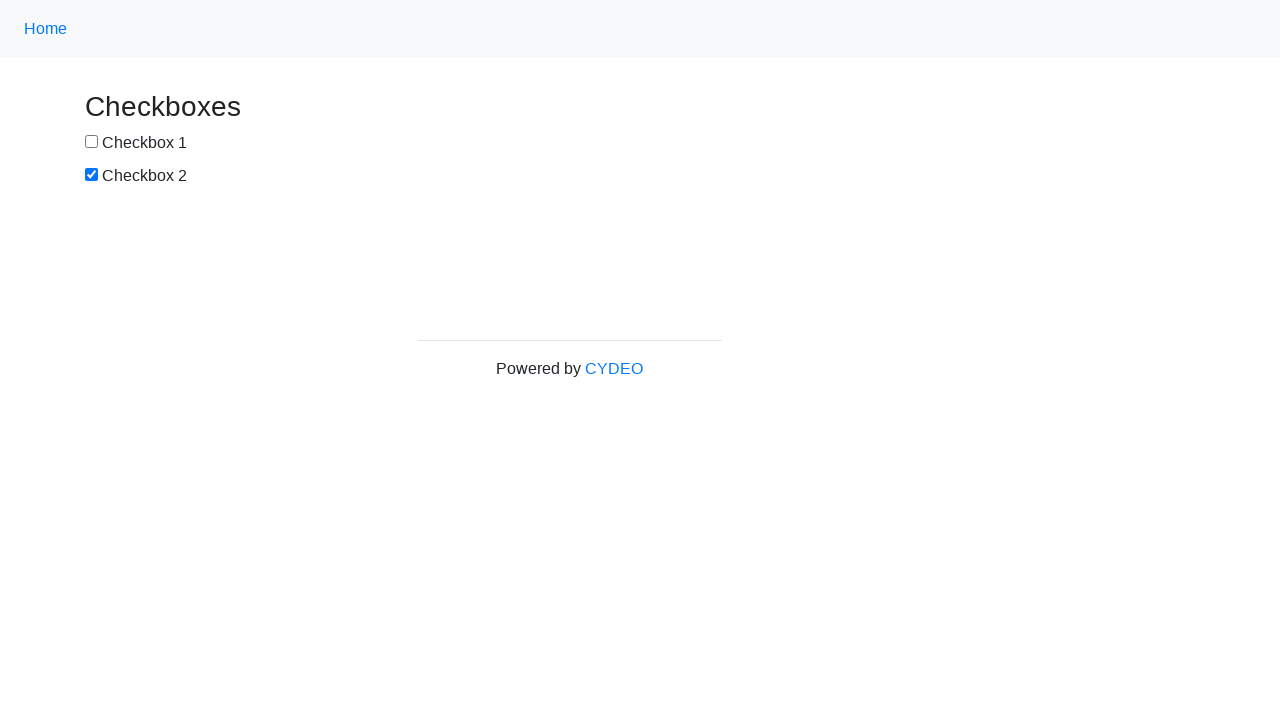

Located checkbox #1 element
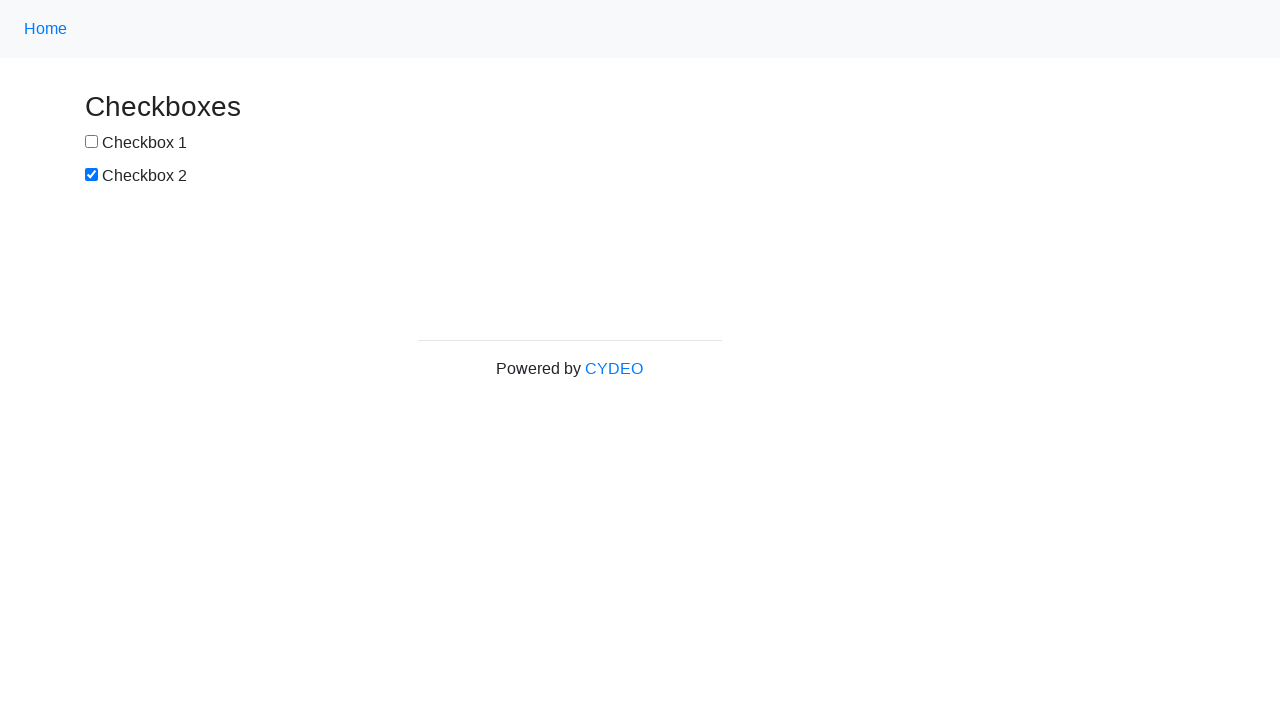

Verified checkbox #1 is NOT selected by default
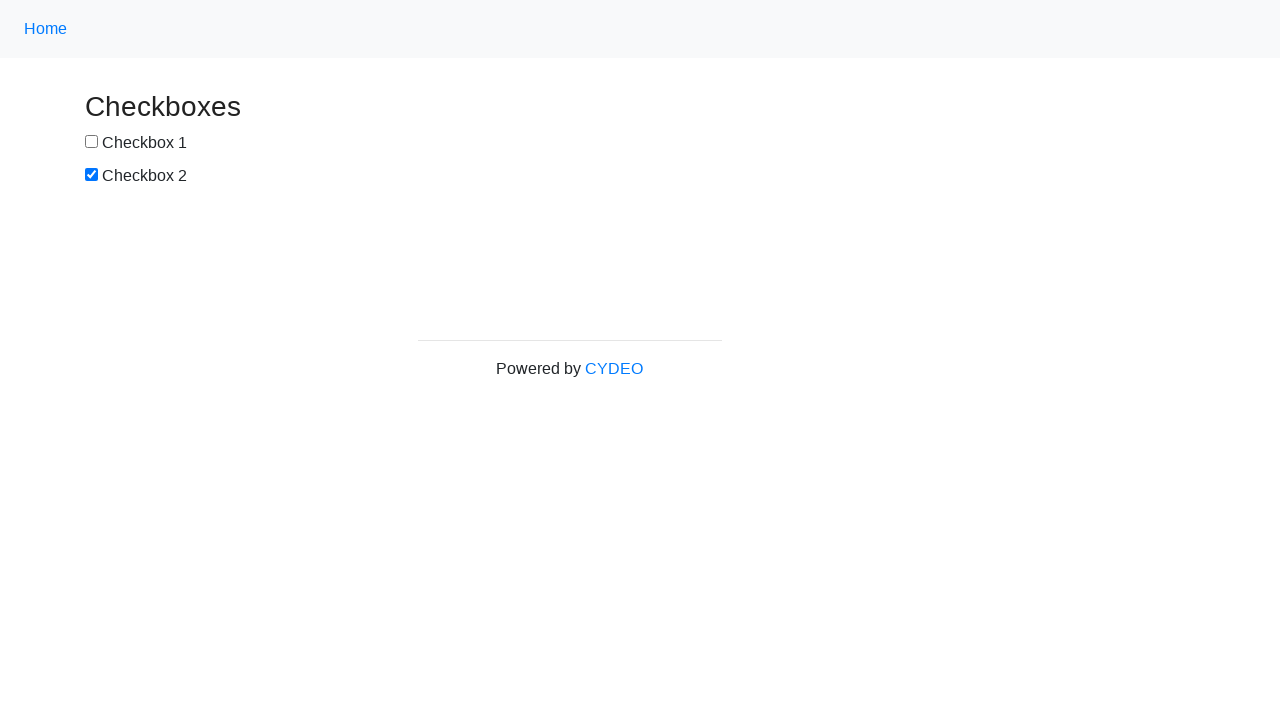

Located checkbox #2 element
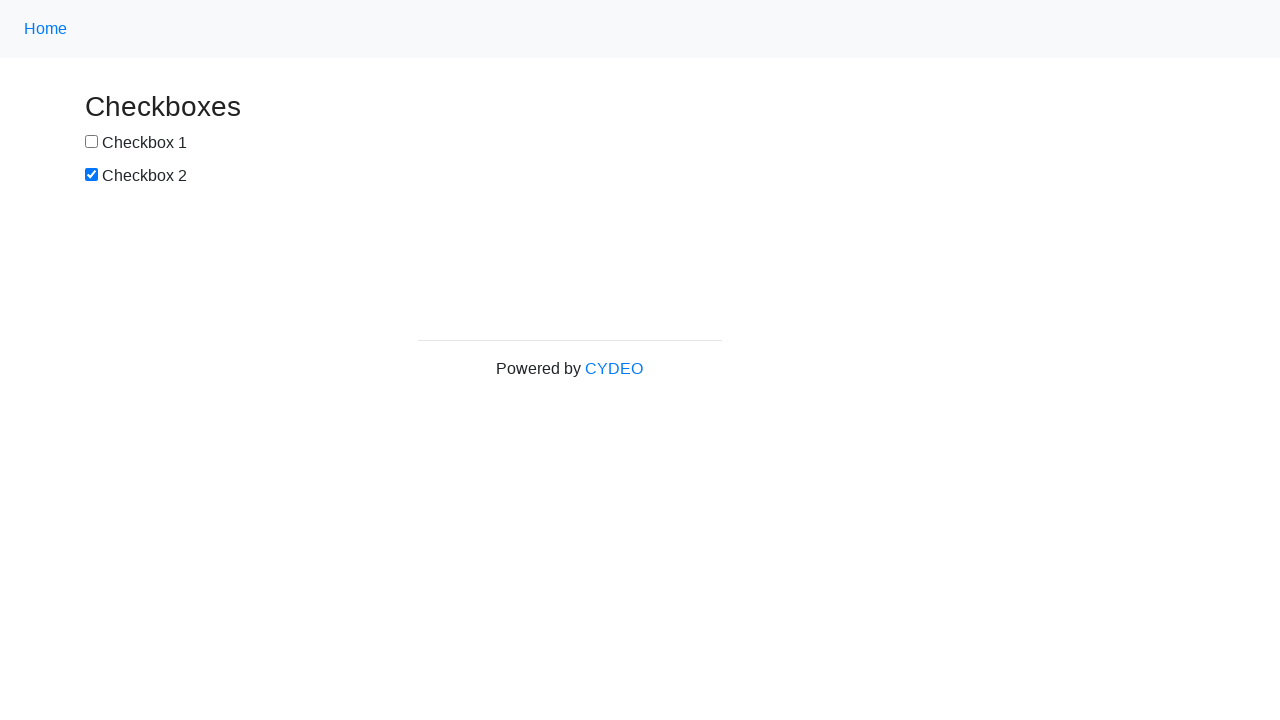

Verified checkbox #2 IS selected by default
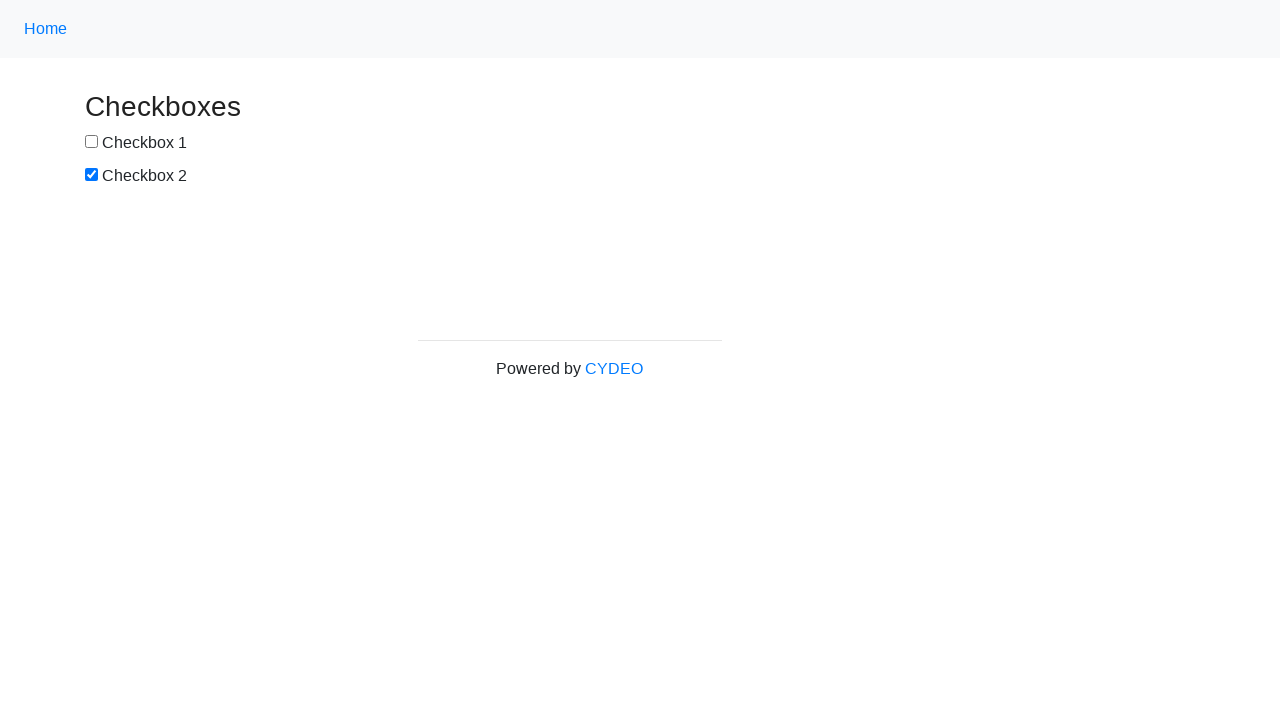

Clicked checkbox #1 to select it at (92, 142) on input[name='checkbox1']
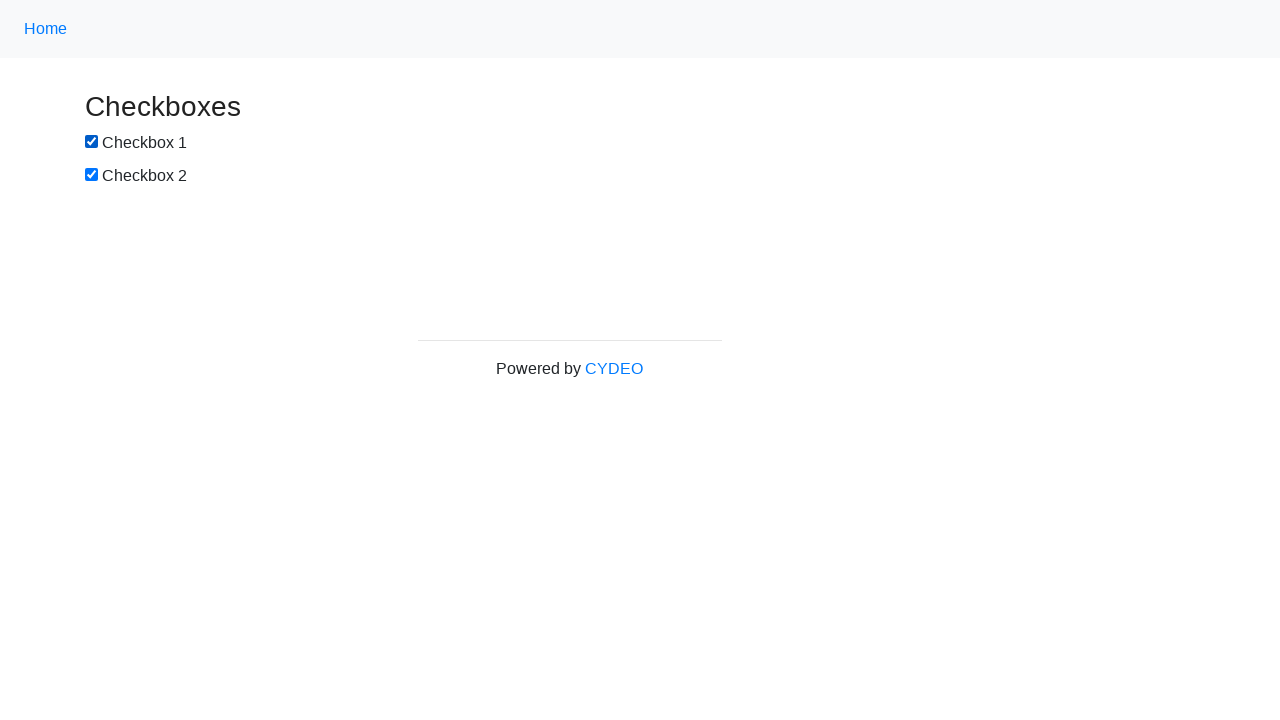

Clicked checkbox #2 to deselect it at (92, 175) on input[name='checkbox2']
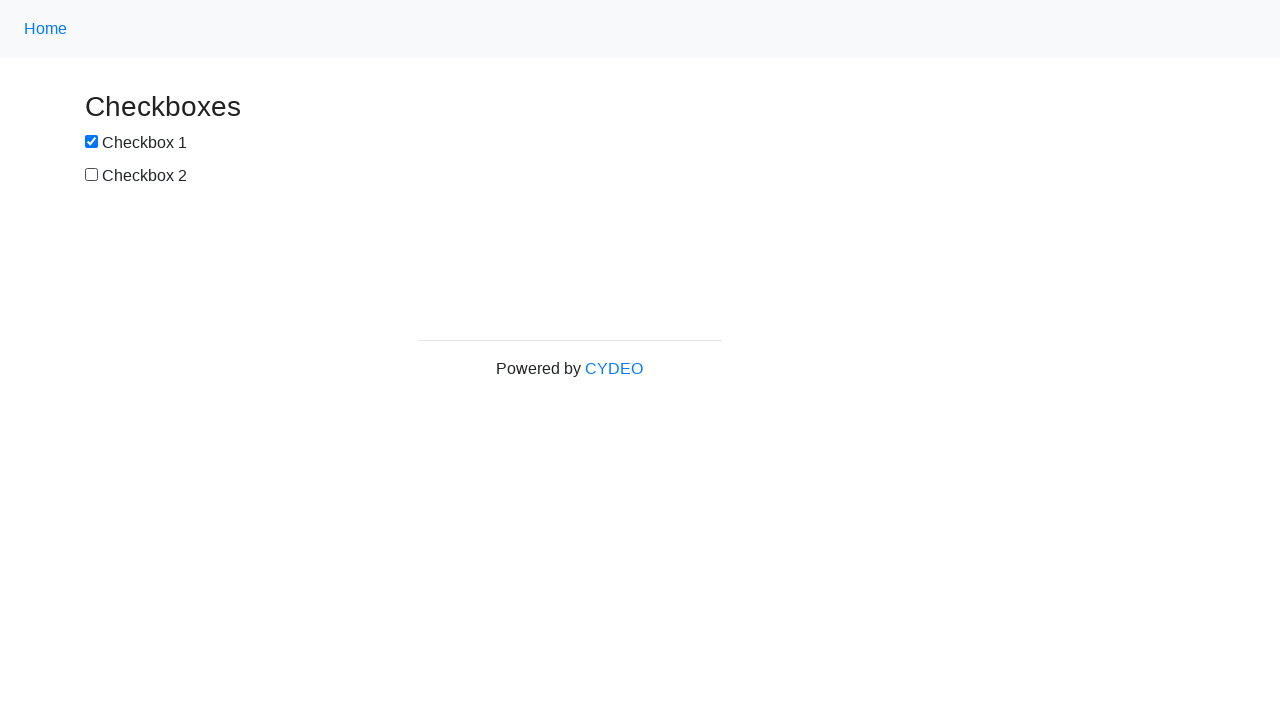

Verified checkbox #1 is now SELECTED
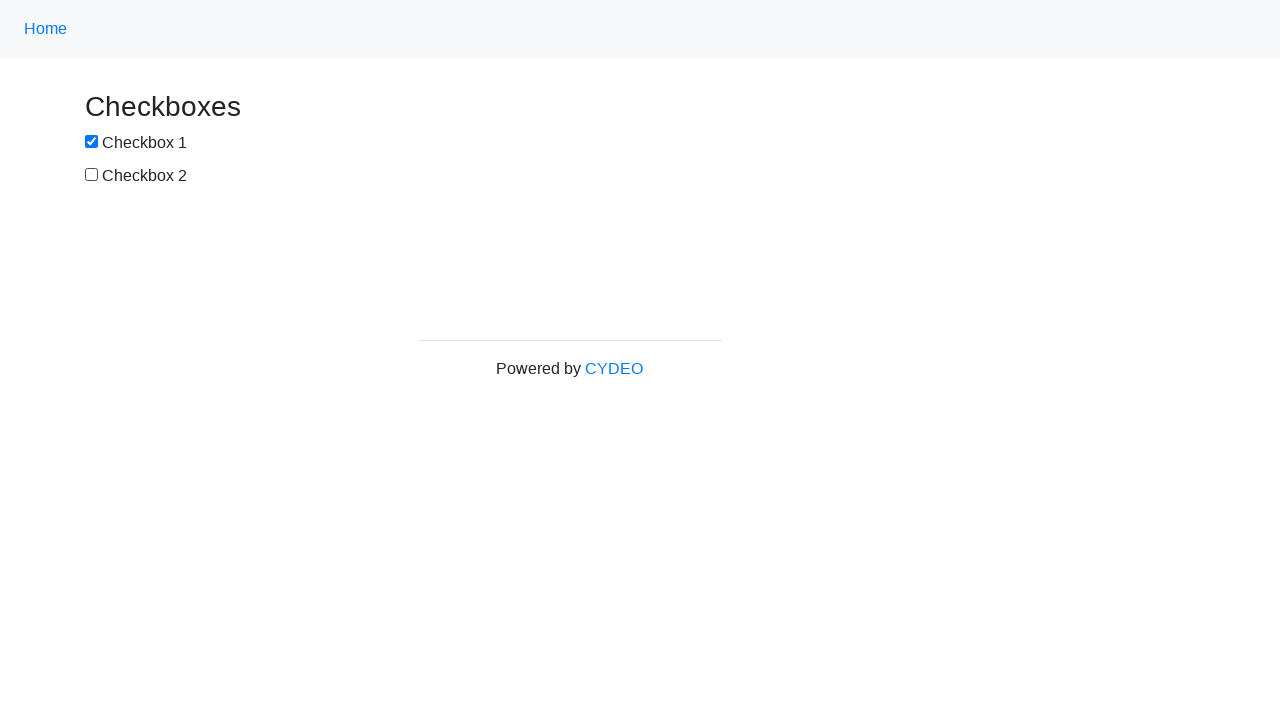

Verified checkbox #2 is now NOT selected
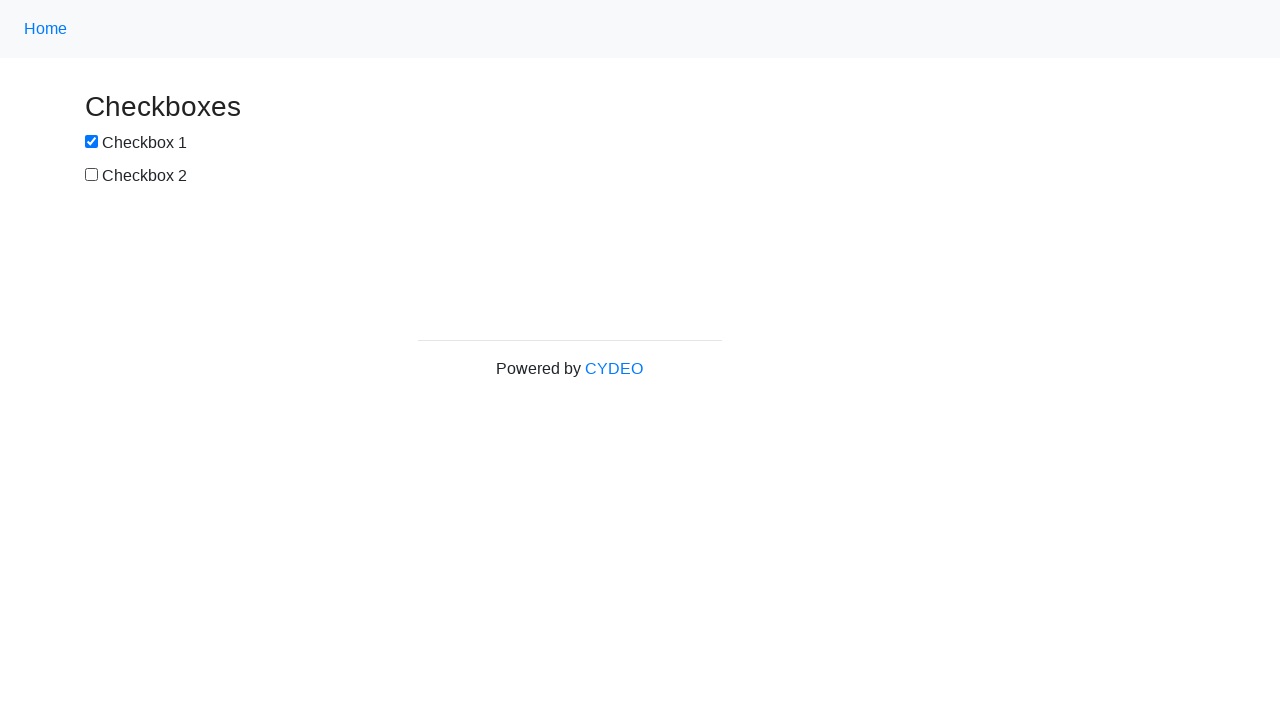

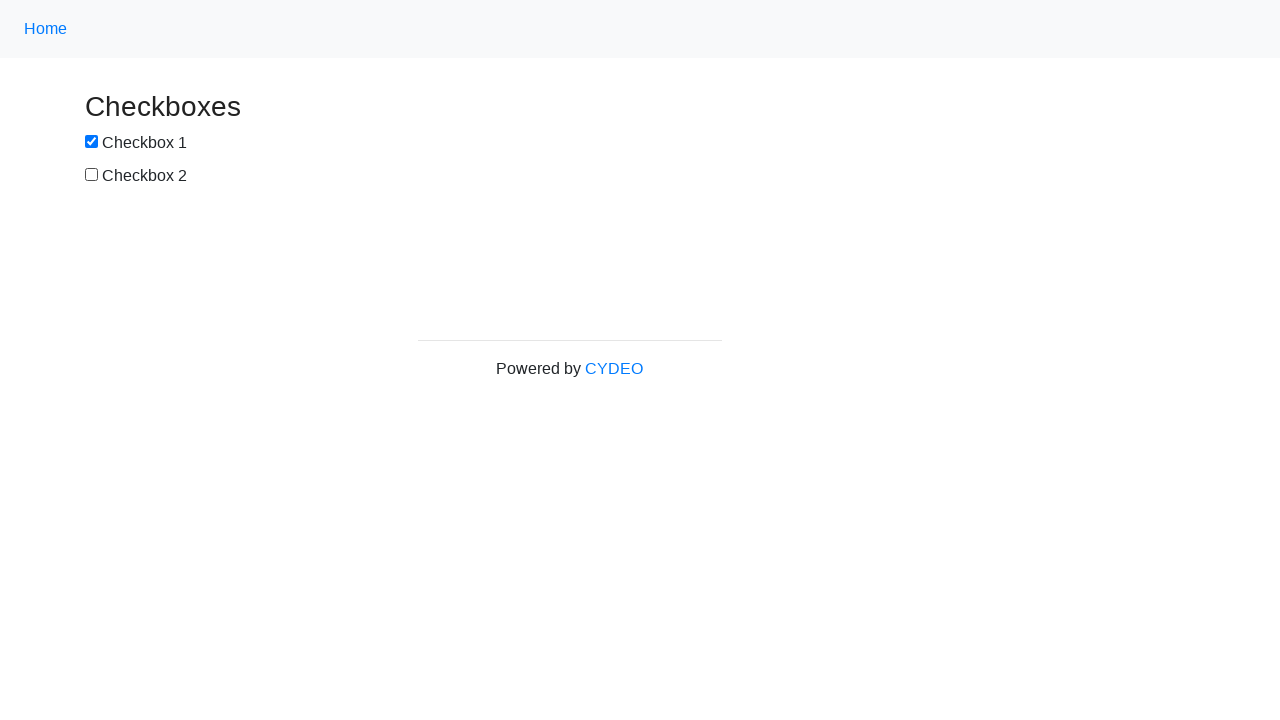